Tests JavaScript confirm dialog by clicking the JS Confirm button, dismissing (canceling) the dialog, and verifying the cancel message is displayed.

Starting URL: https://the-internet.herokuapp.com/javascript_alerts

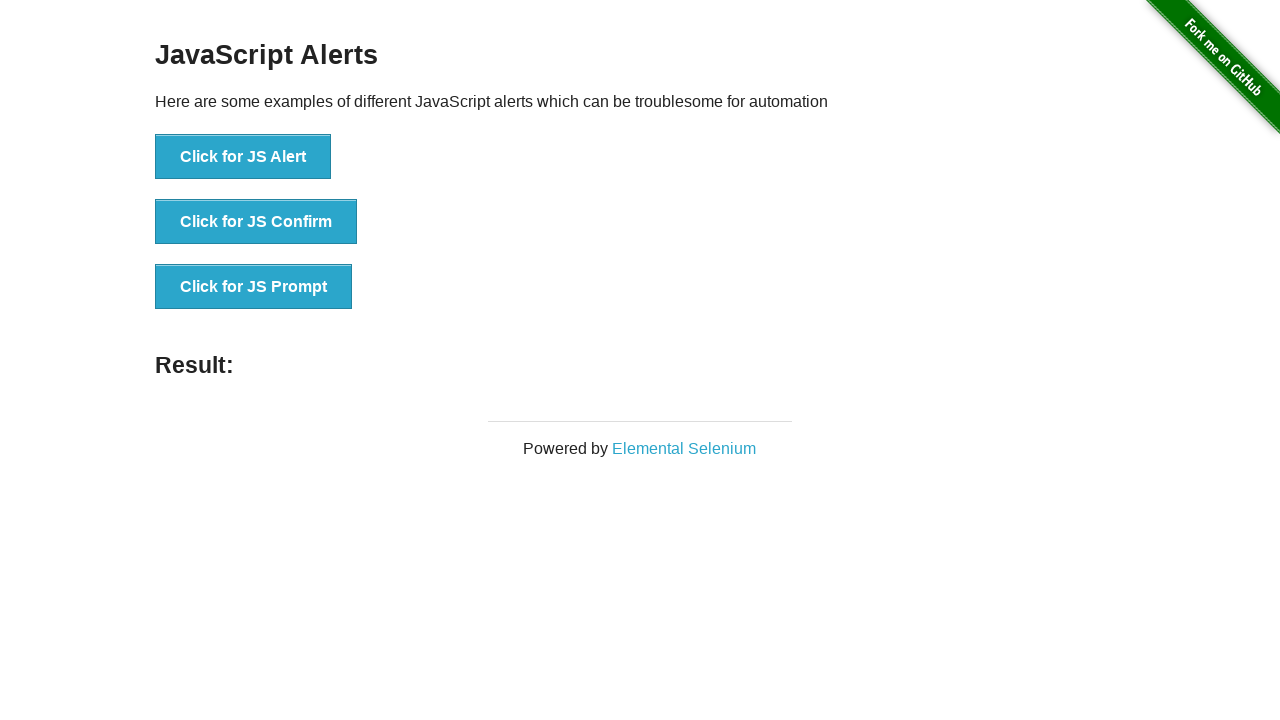

Set up dialog handler to dismiss the confirm dialog
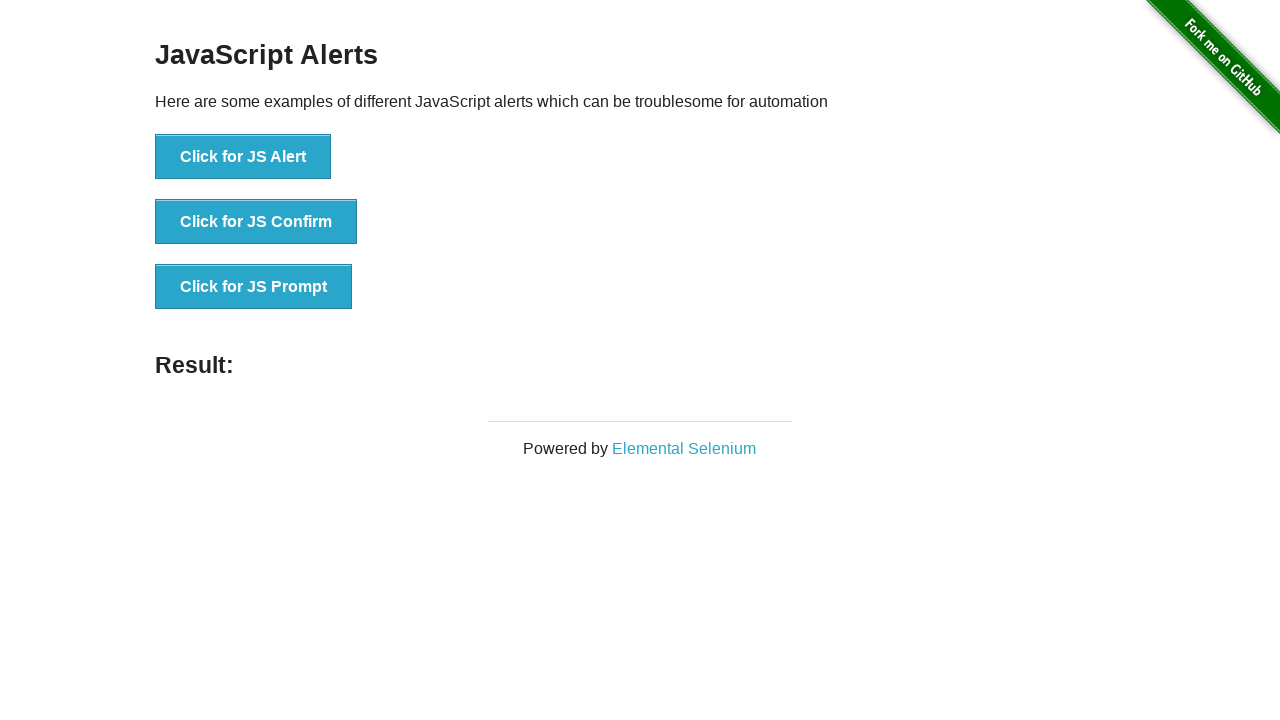

Clicked the JS Confirm button at (256, 222) on xpath=//button[text()='Click for JS Confirm']
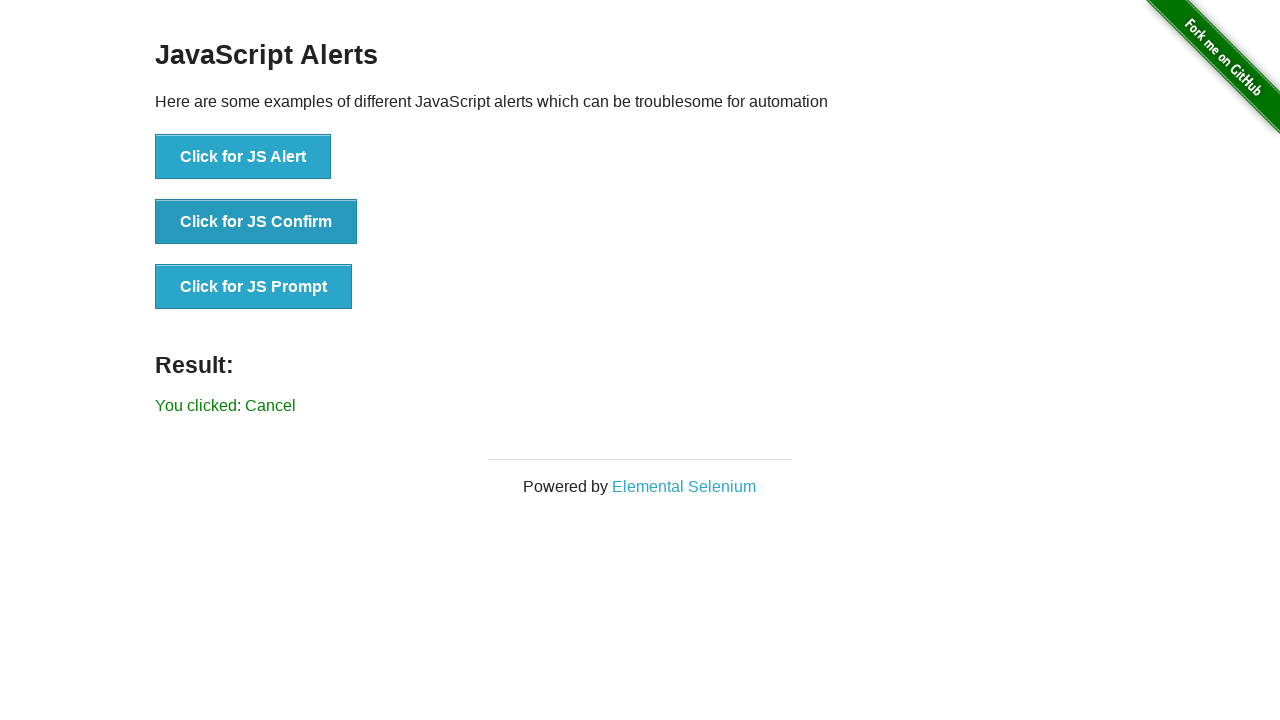

Waited for result message to appear
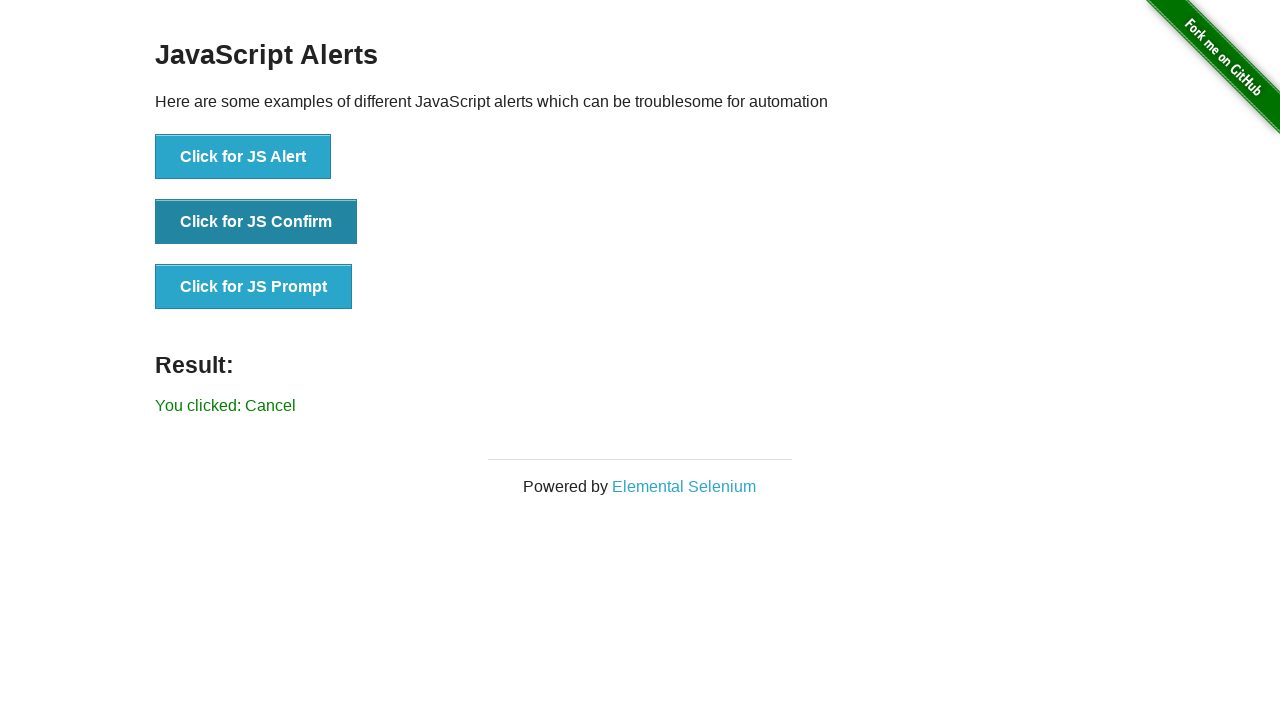

Retrieved result message text
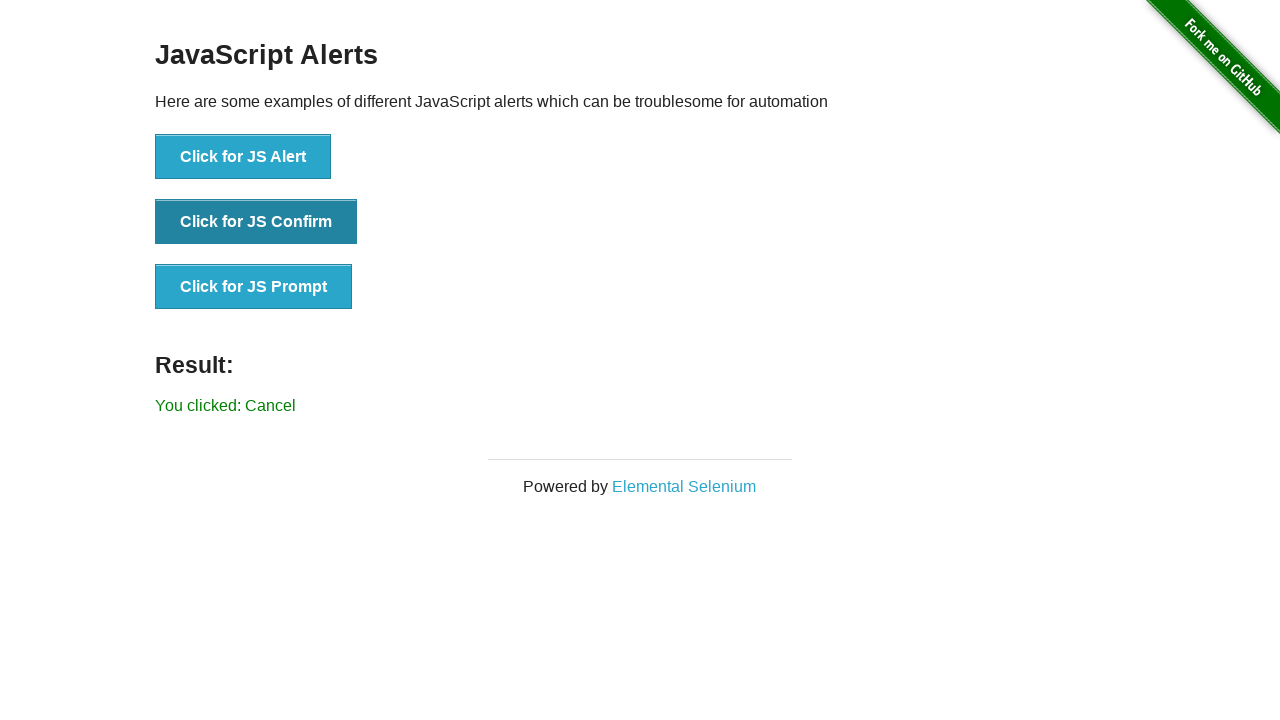

Verified cancel message is displayed: 'You clicked: Cancel'
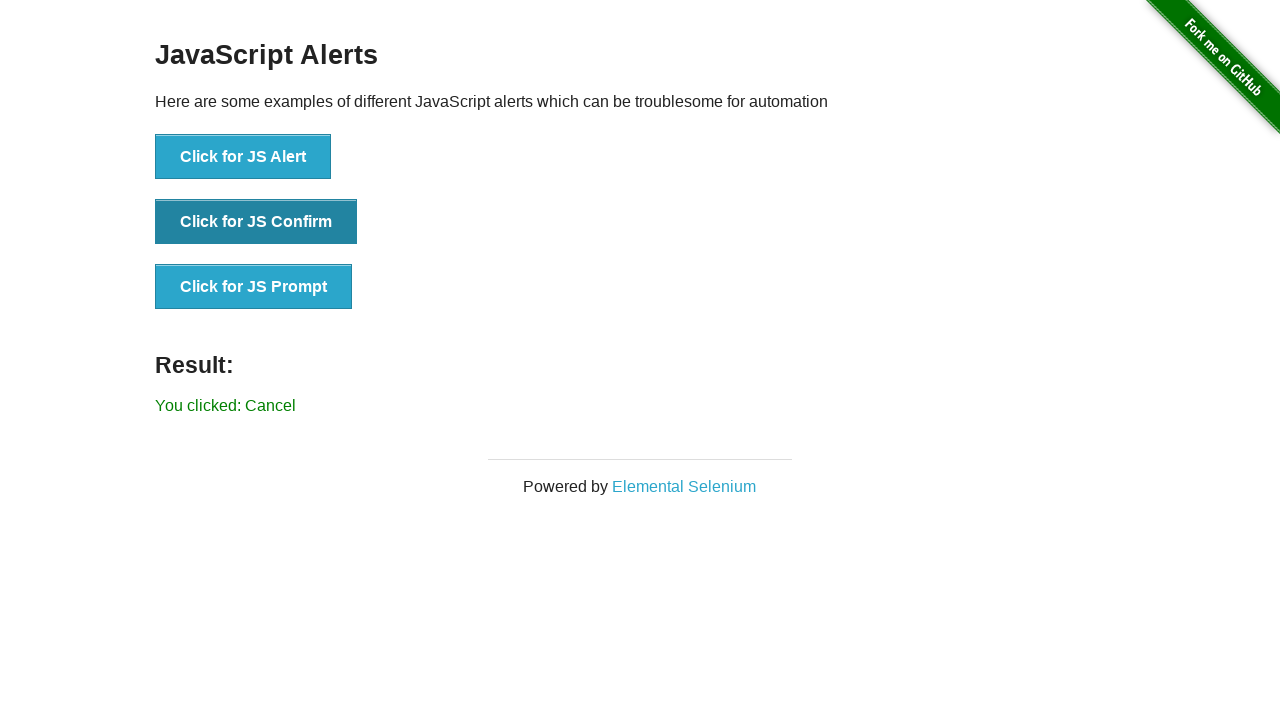

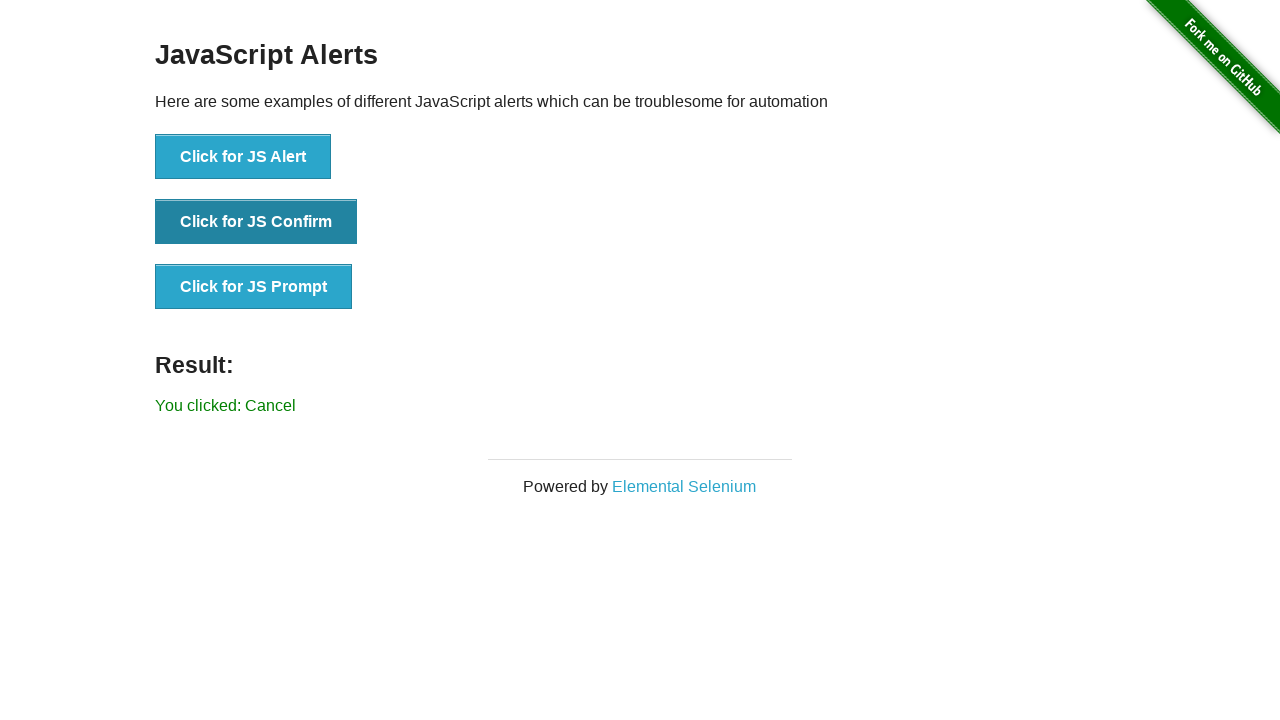